Tests newsletter subscription for male users by clicking the male gender button and filling in an email address

Starting URL: https://www.dafiti.com.br

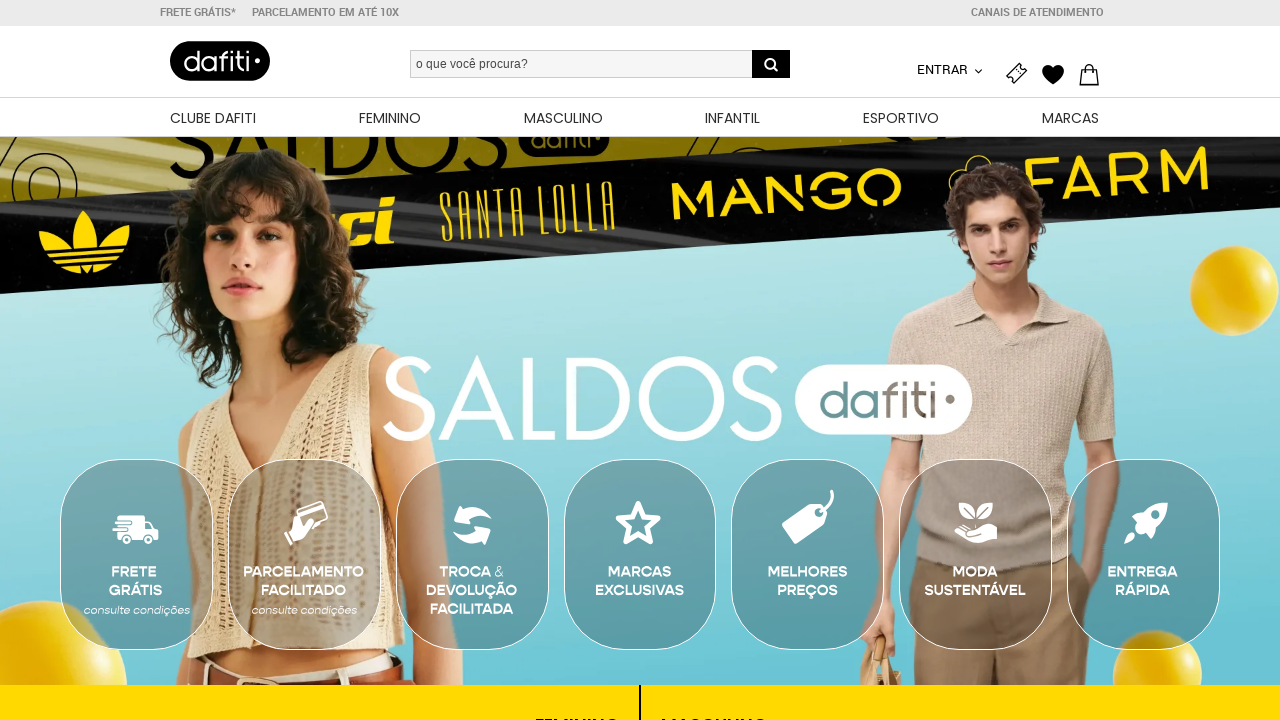

Clicked the male gender button in newsletter form at (1032, 704) on #newsletter-container .col-md-8 .newsletter-form #newsletterValidateDetail .row 
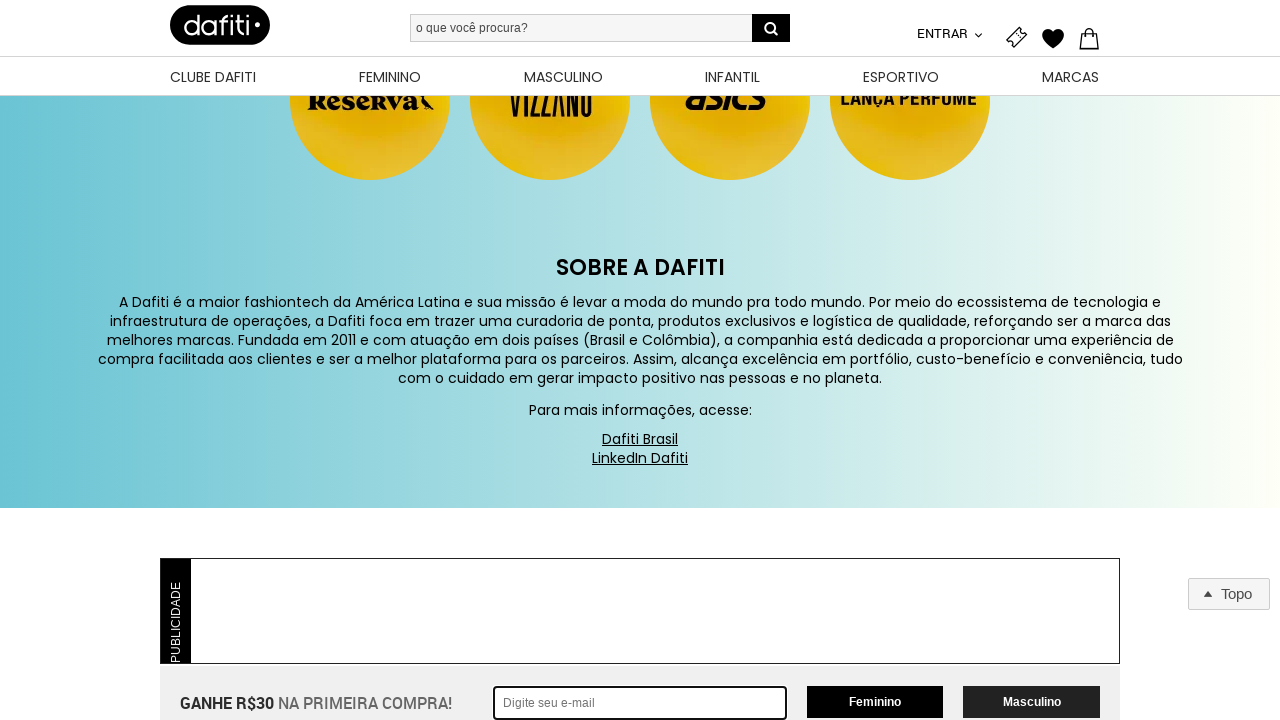

Filled email address 'testuser_masc@example.com' in newsletter subscription form on #newsletter-container .col-md-8 .newsletter-form #newsletterValidateDetail .row 
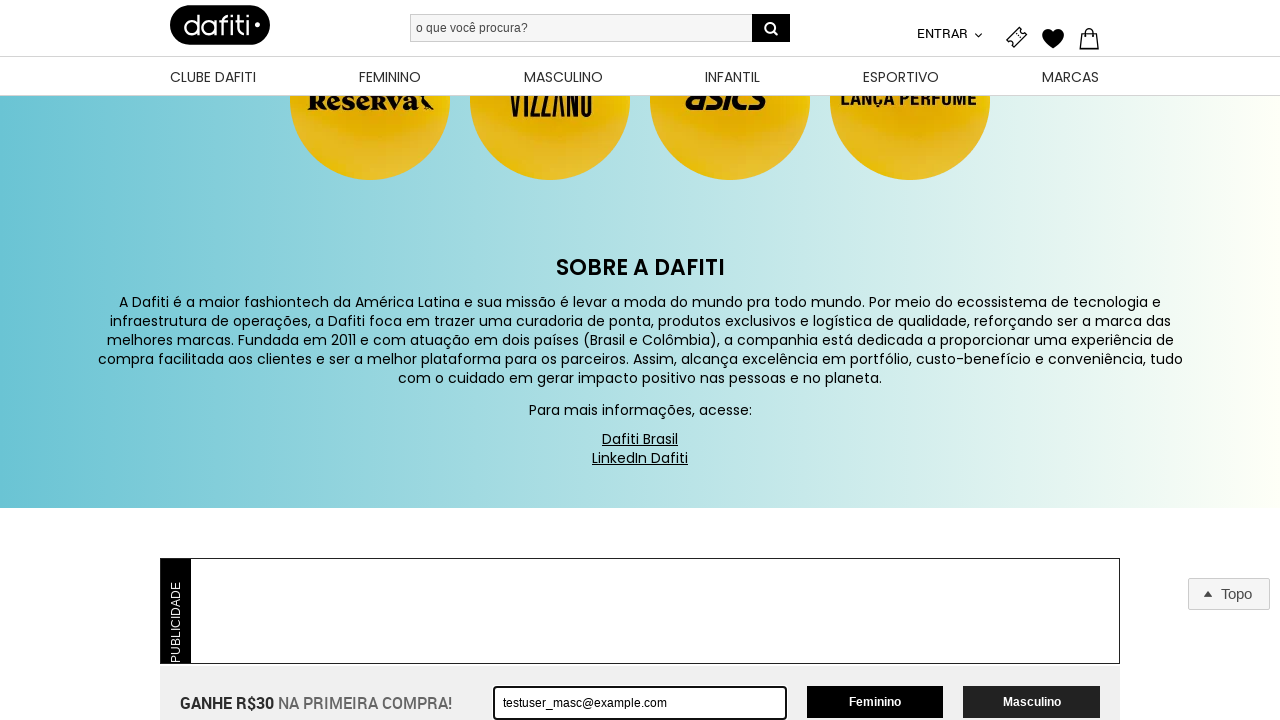

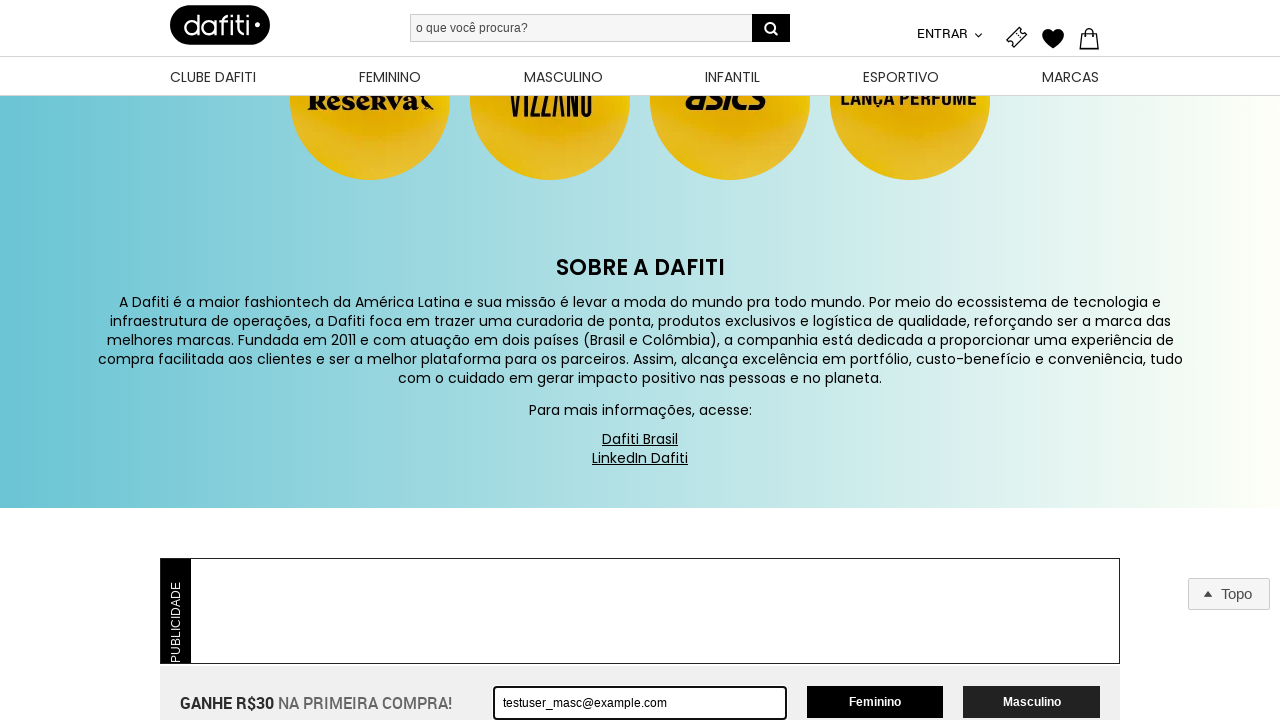